Tests mouse actions including right-click, double-click, and drag-and-drop on the Actions practice page

Starting URL: https://techglobal-training.com/frontend

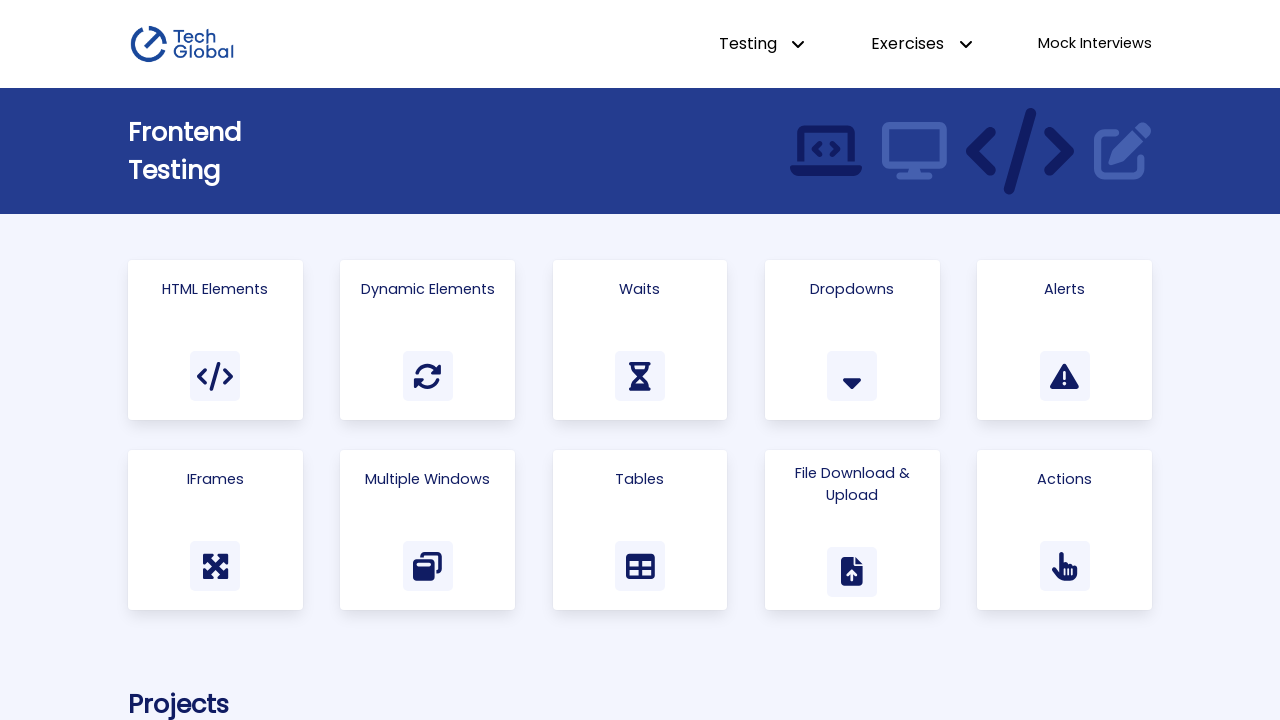

Clicked the Actions link to navigate to the actions page at (1065, 479) on text=Actions
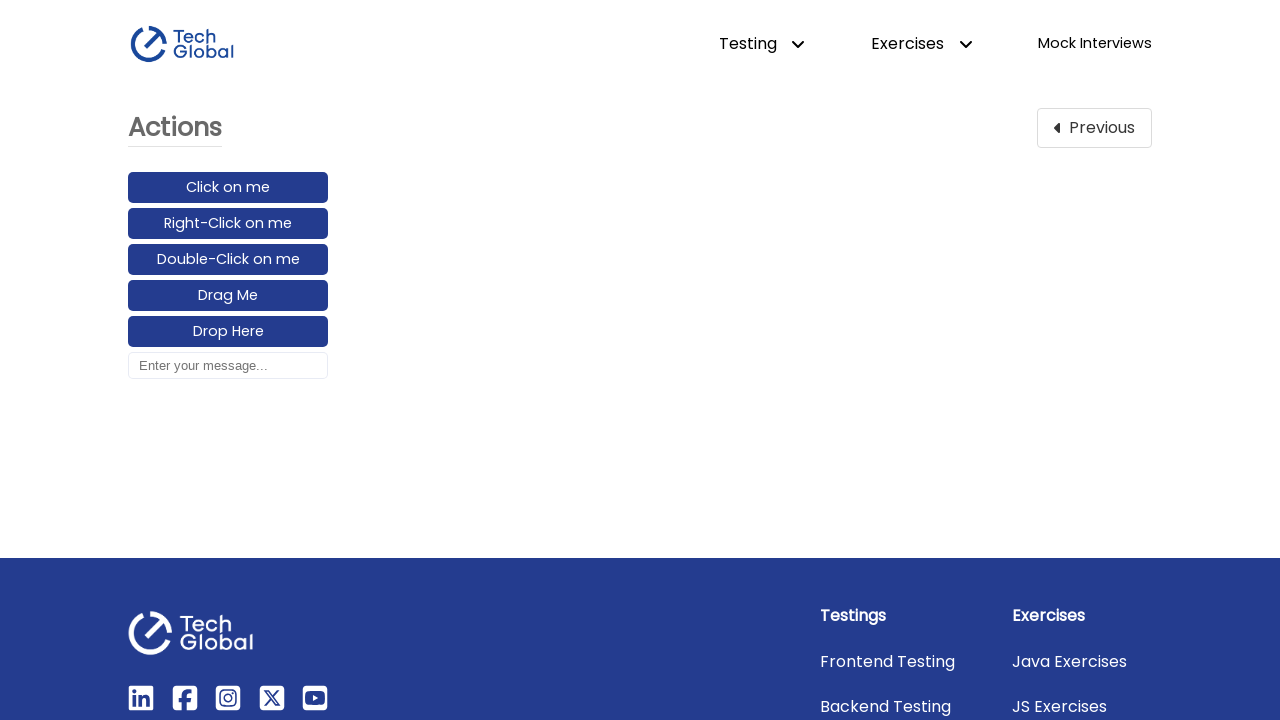

Right-clicked on the right-click element at (228, 224) on #right-click
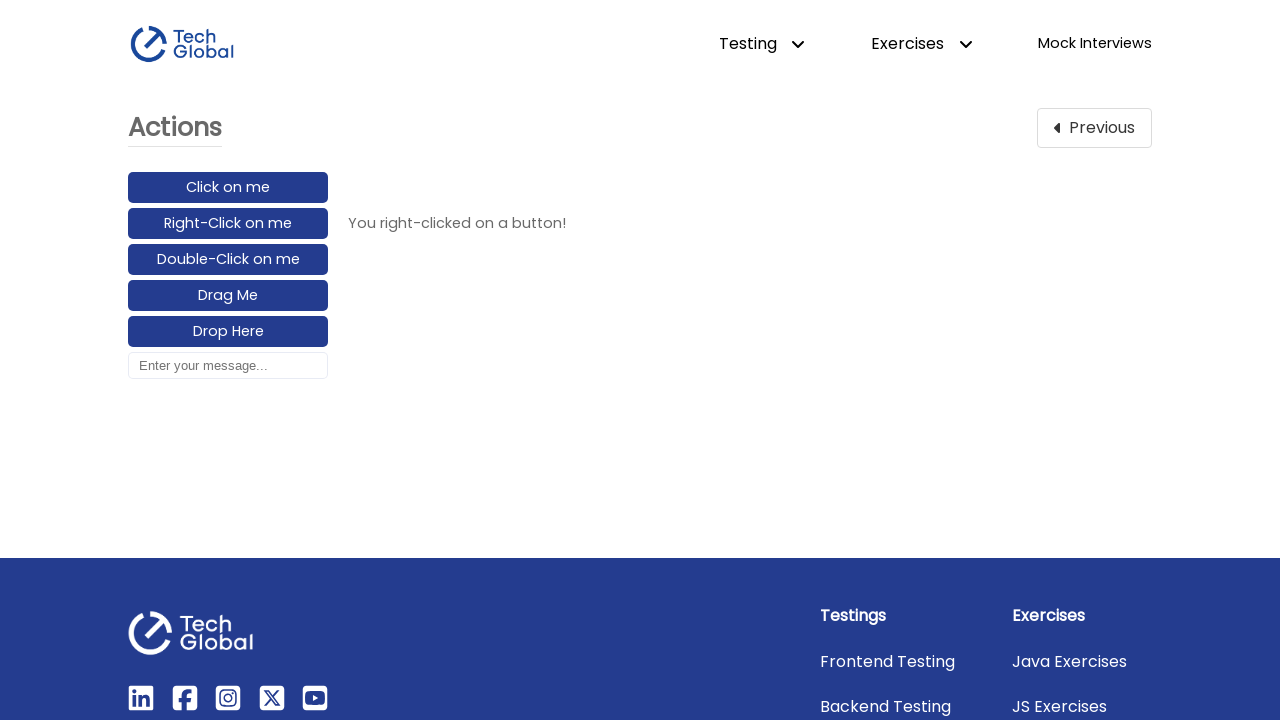

Double-clicked on the double-click element at (228, 260) on #double-click
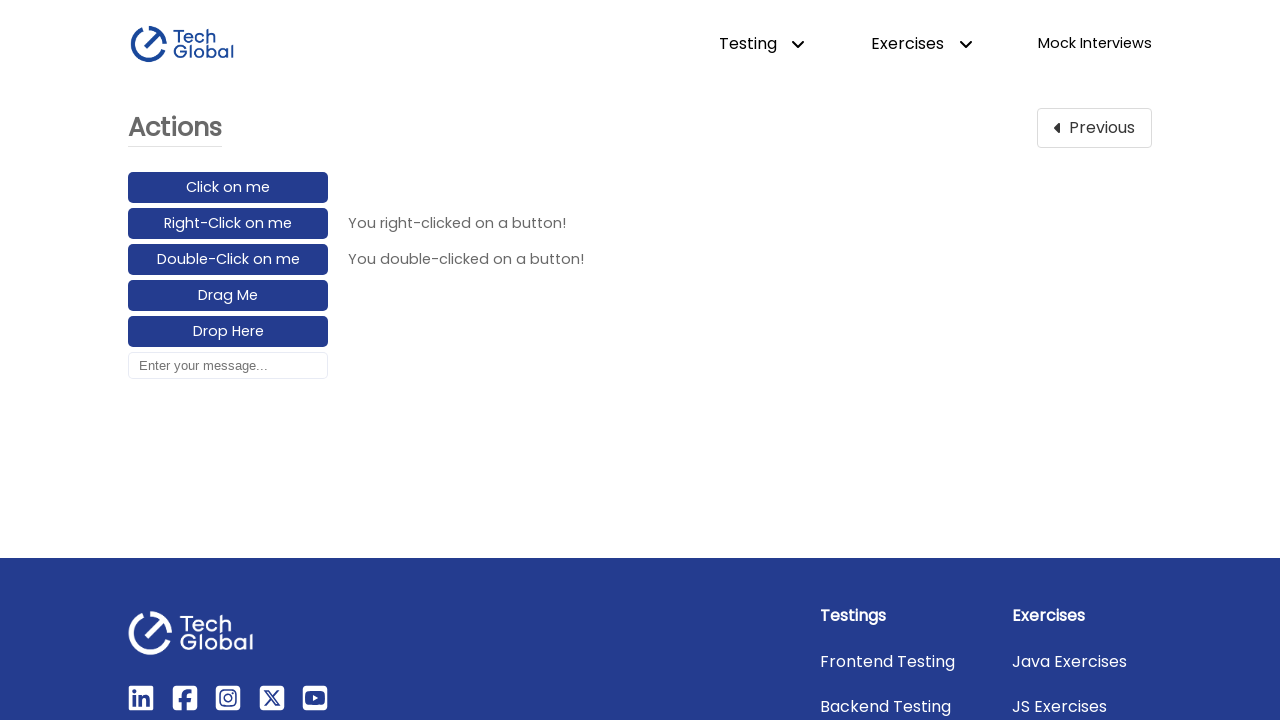

Dragged and dropped element from drag_element to drop_element at (228, 332)
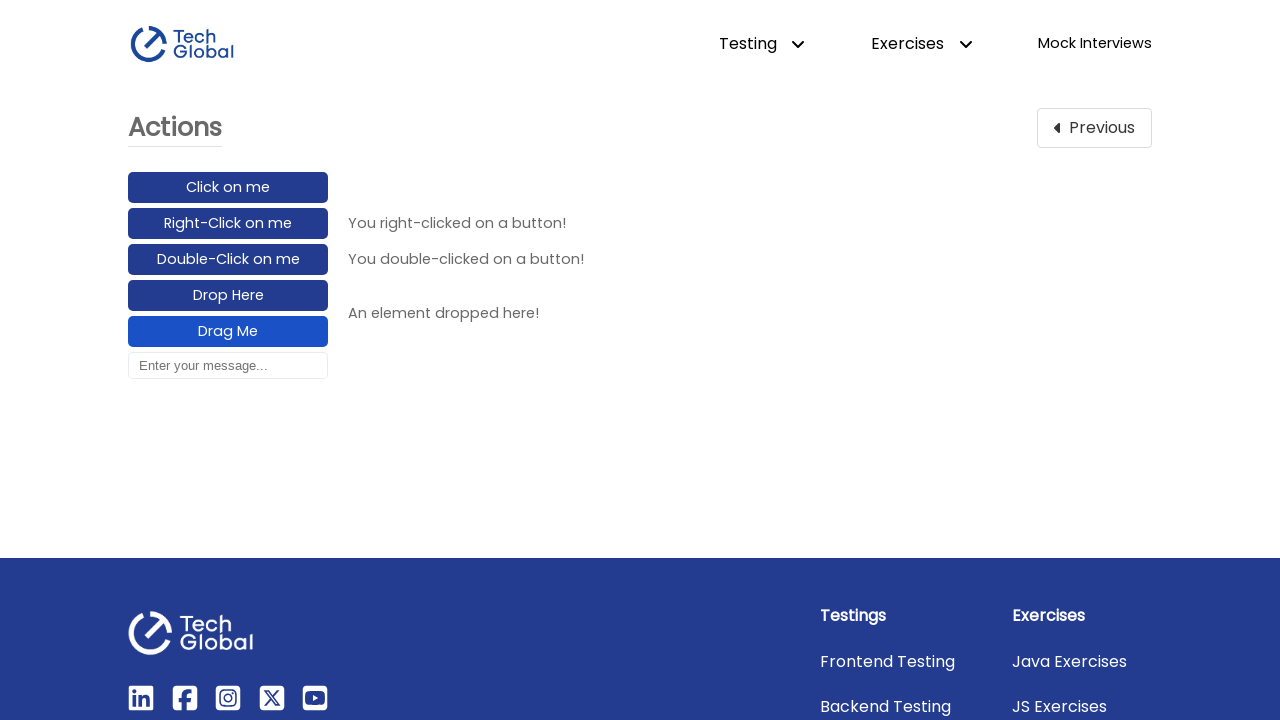

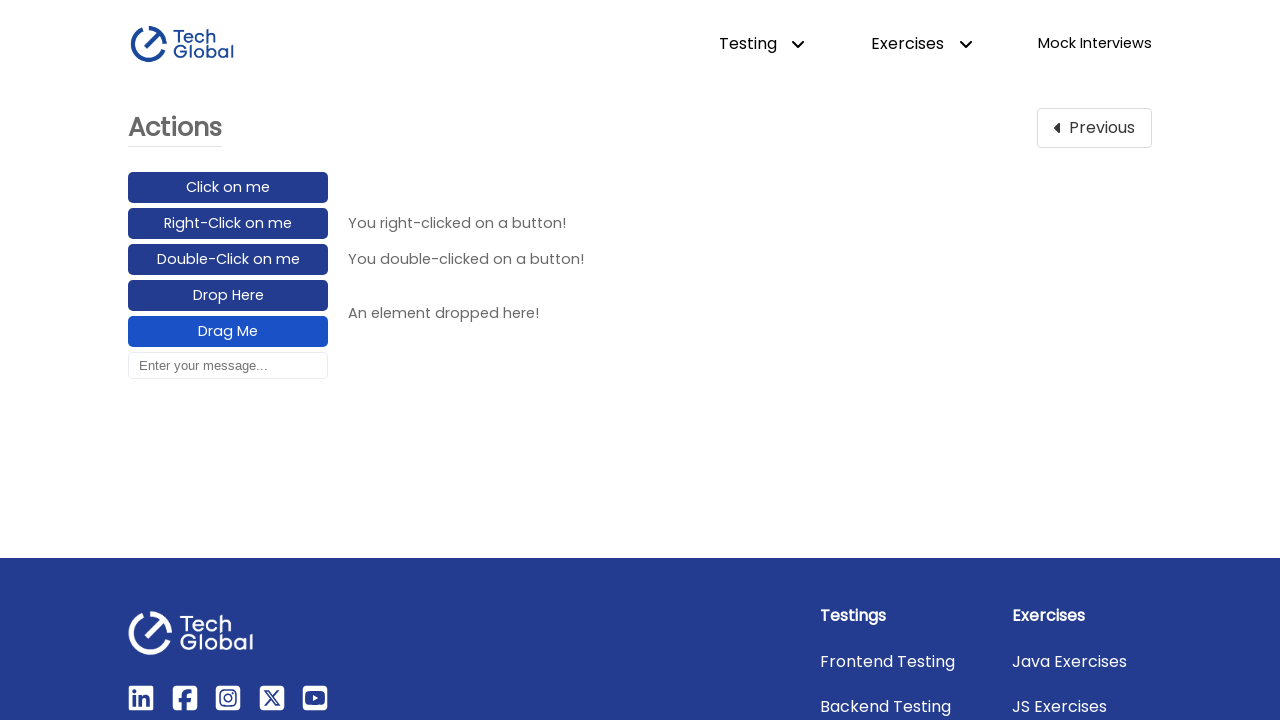